Tests form interaction on a demo registration page by selecting a male radio button and checking a checkbox

Starting URL: https://demo.automationtesting.in/Register.html

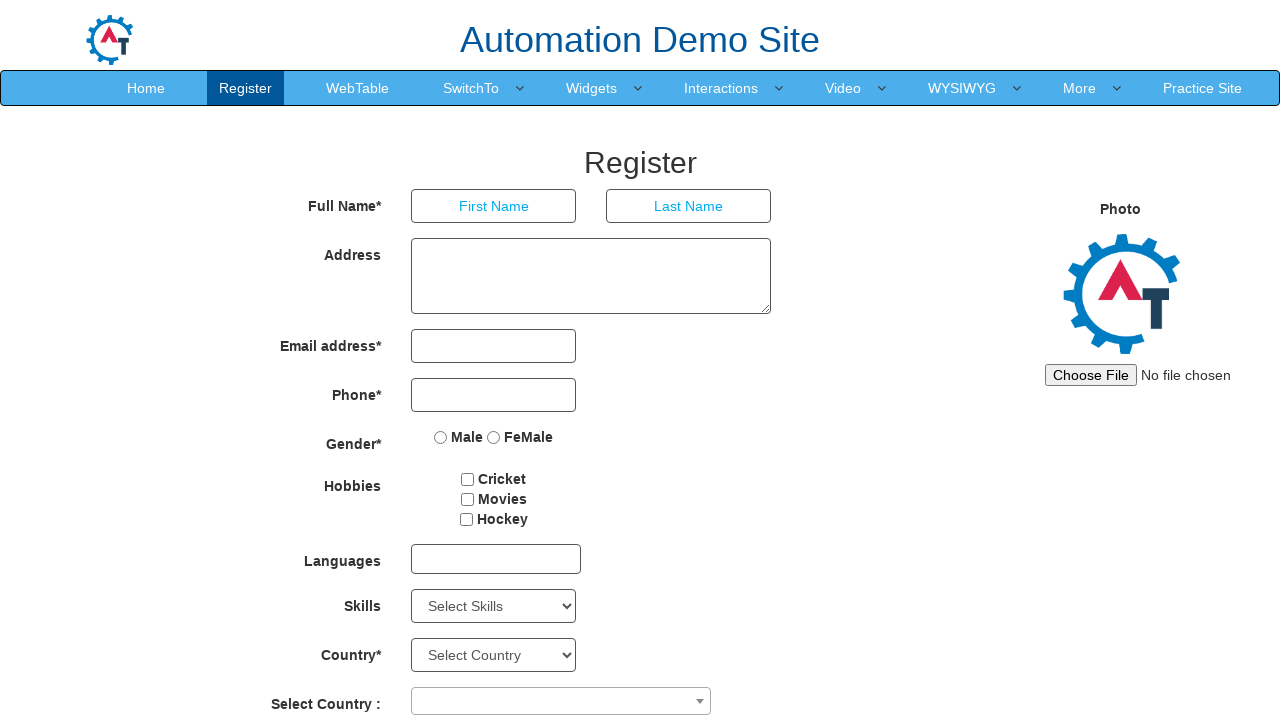

Clicked the Male radio button at (441, 437) on input[type='radio'][name='radiooptions'][value='Male']
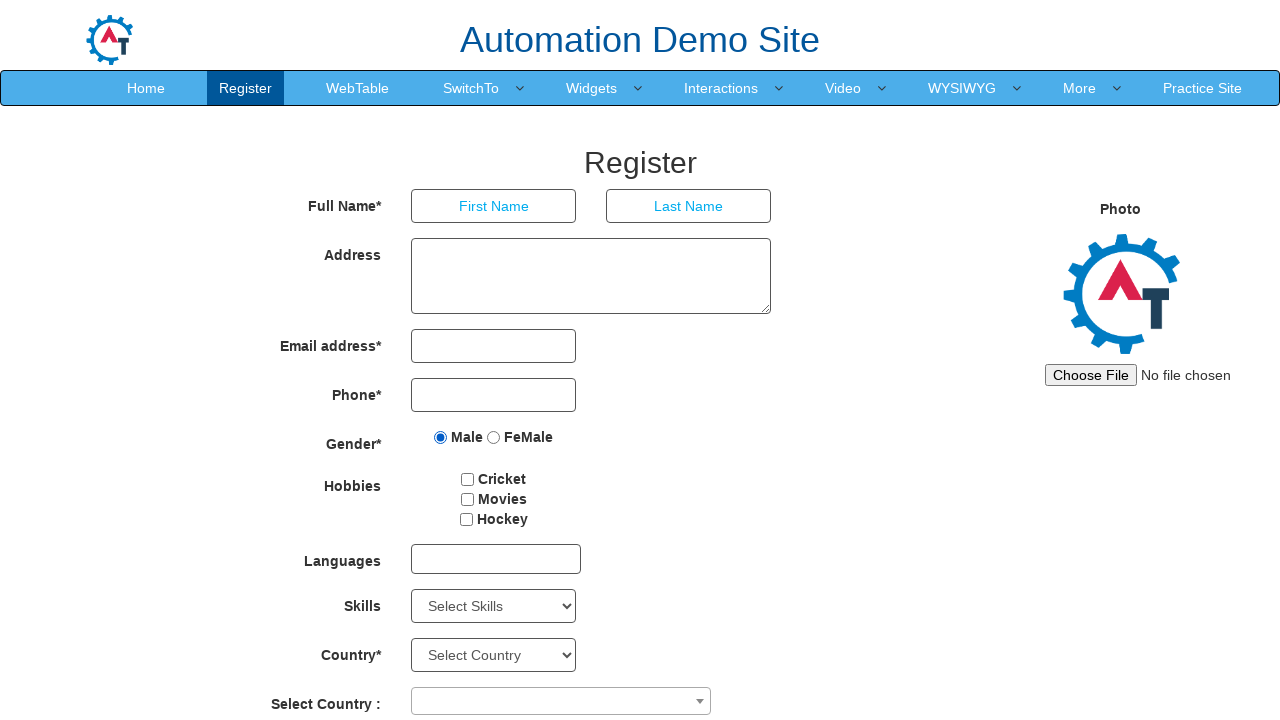

Checked the first checkbox at (468, 479) on input[type='checkbox'][id='checkbox1']
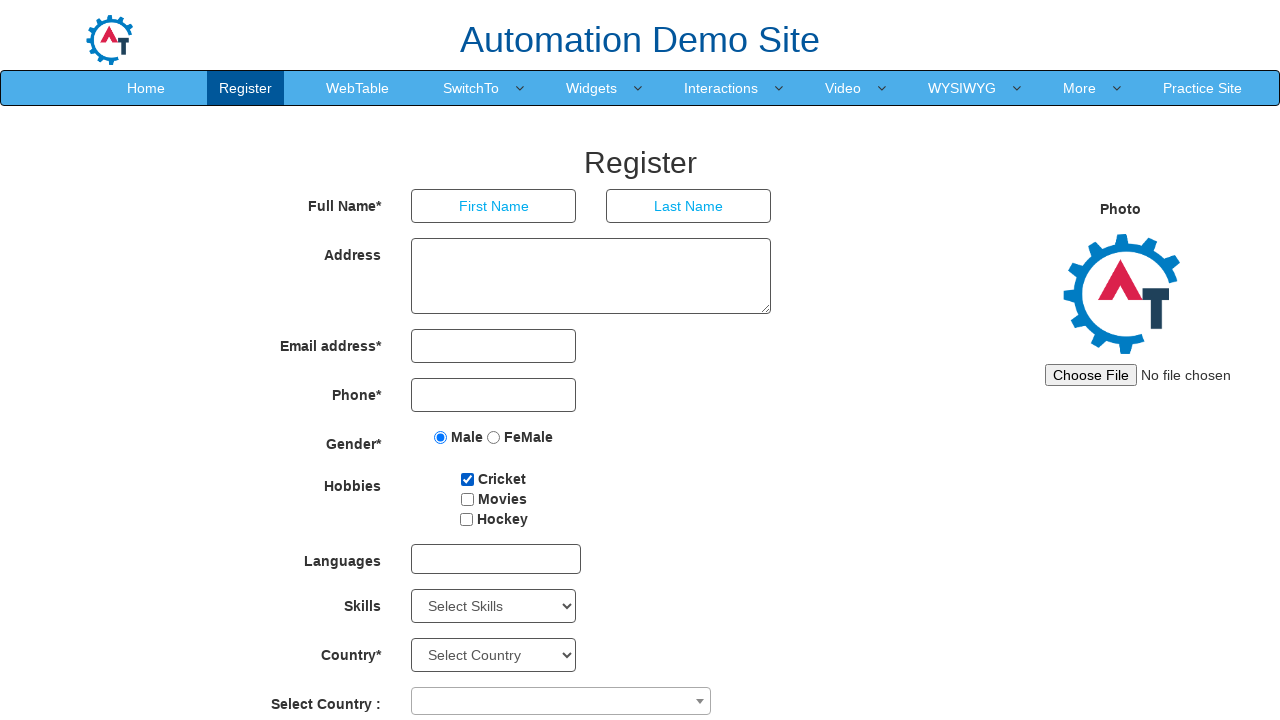

Waited 1 second for actions to complete
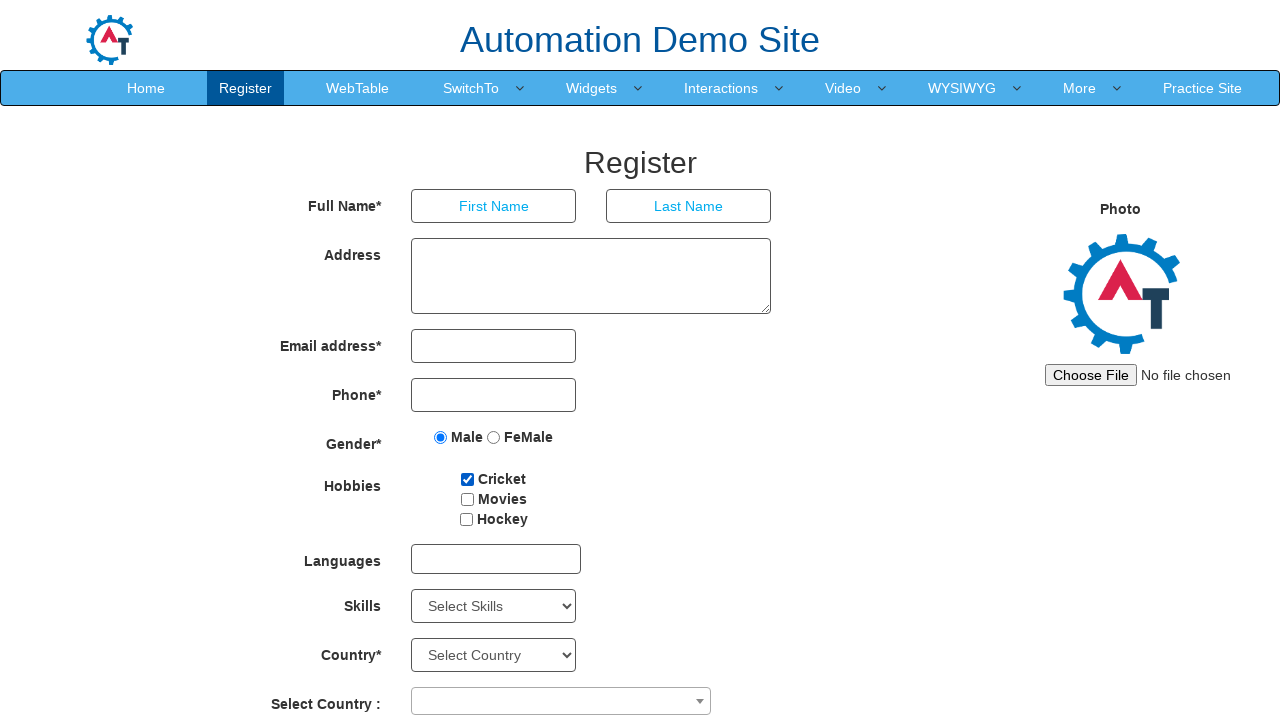

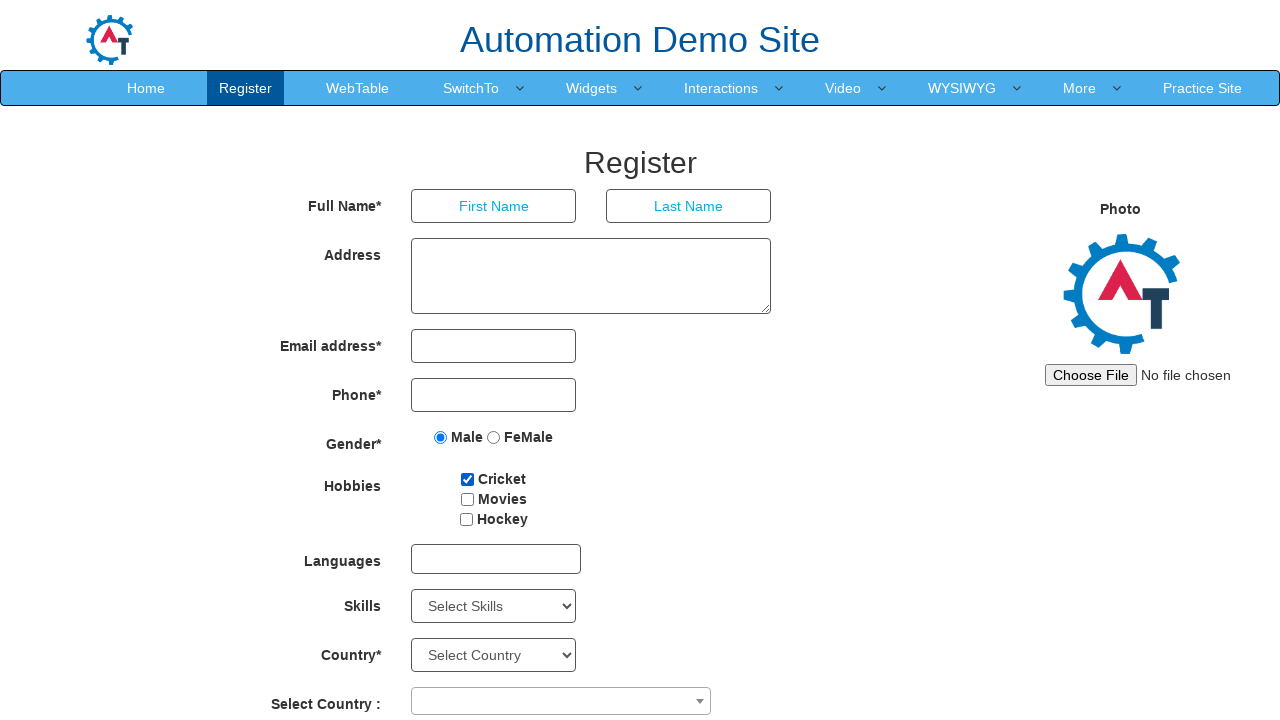